Tests double-click button functionality by navigating to Buttons page and performing double-click action

Starting URL: https://demoqa.com/

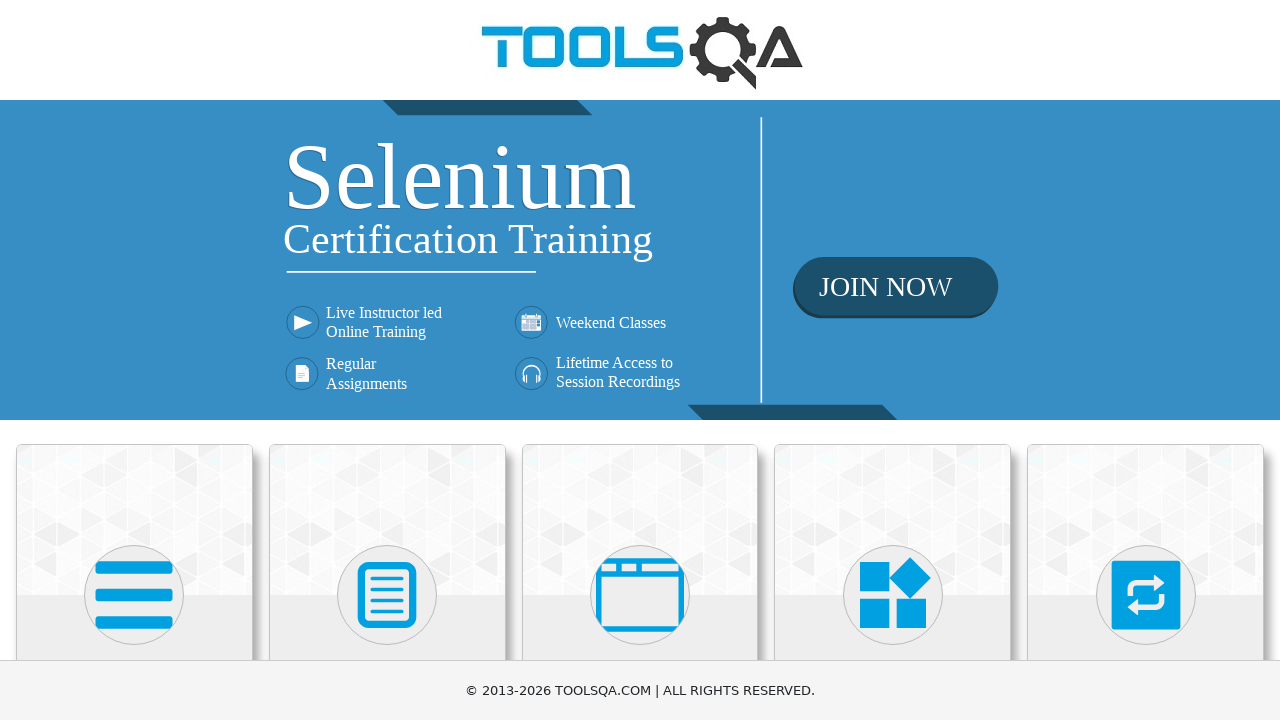

Clicked on Elements card at (134, 360) on text=Elements
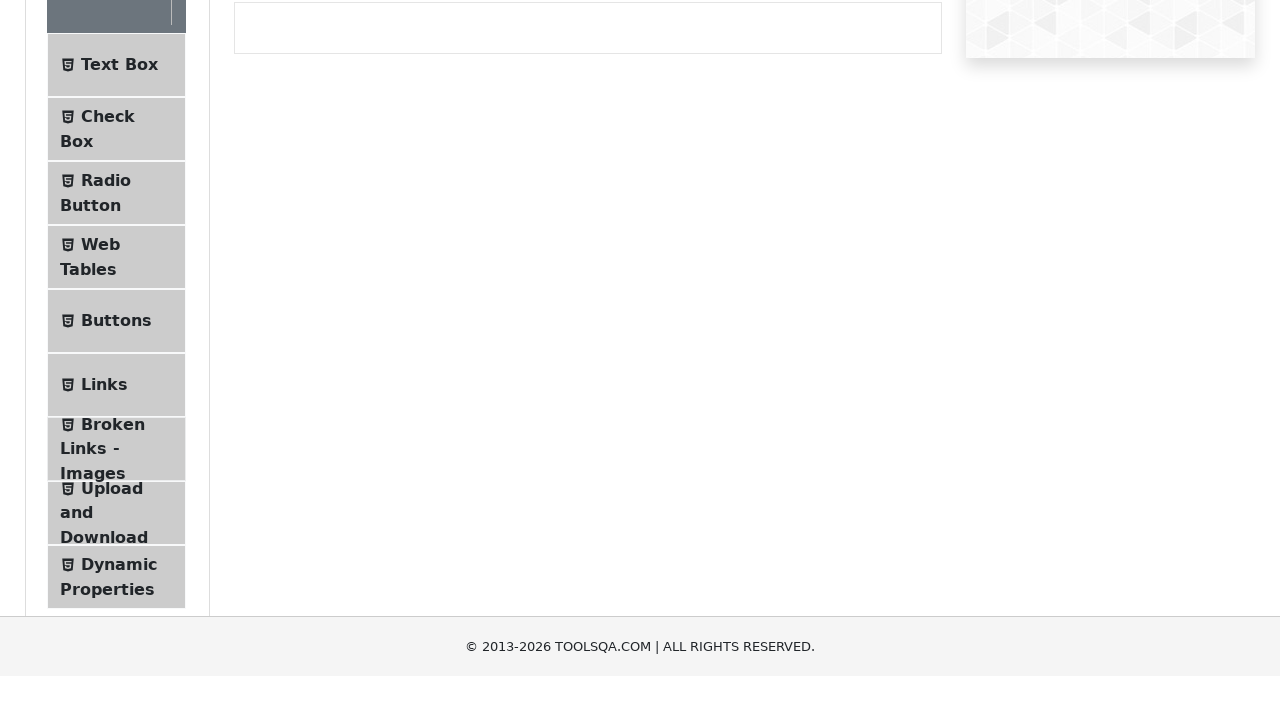

Clicked on Buttons in sidebar at (116, 517) on text=Buttons
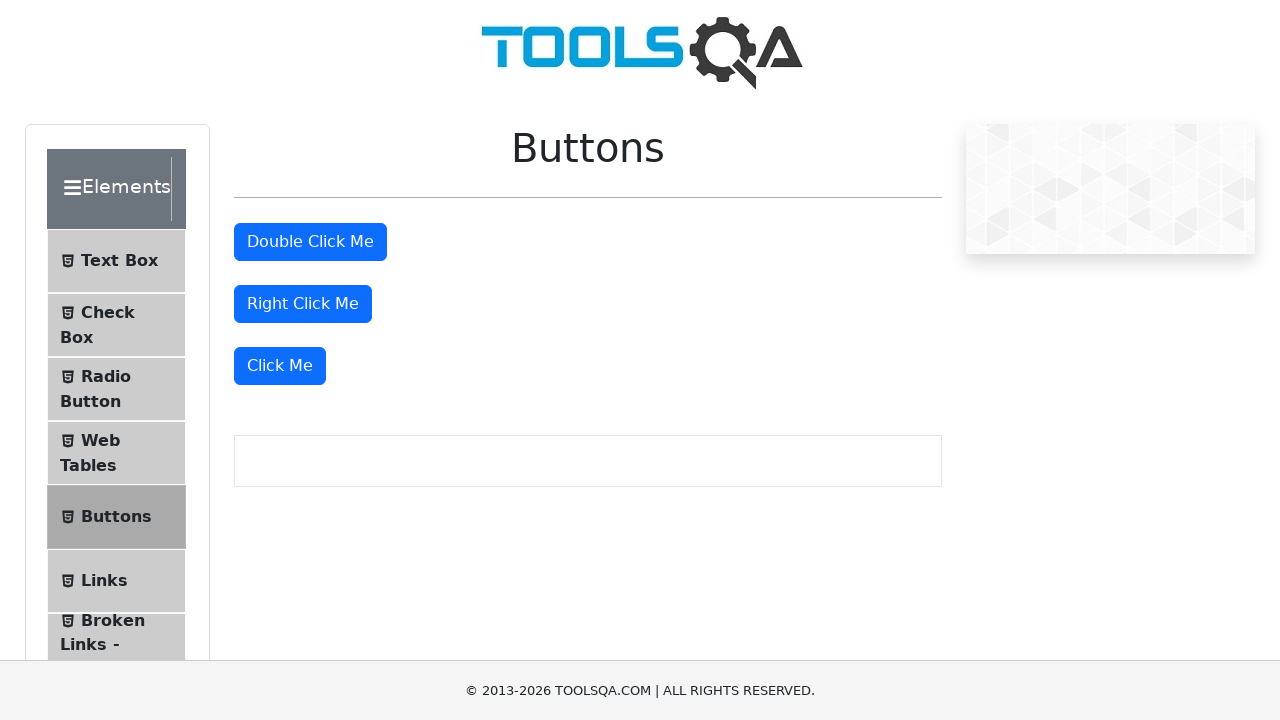

Double-clicked the 'Double Click Me' button at (310, 242) on text=Double Click Me
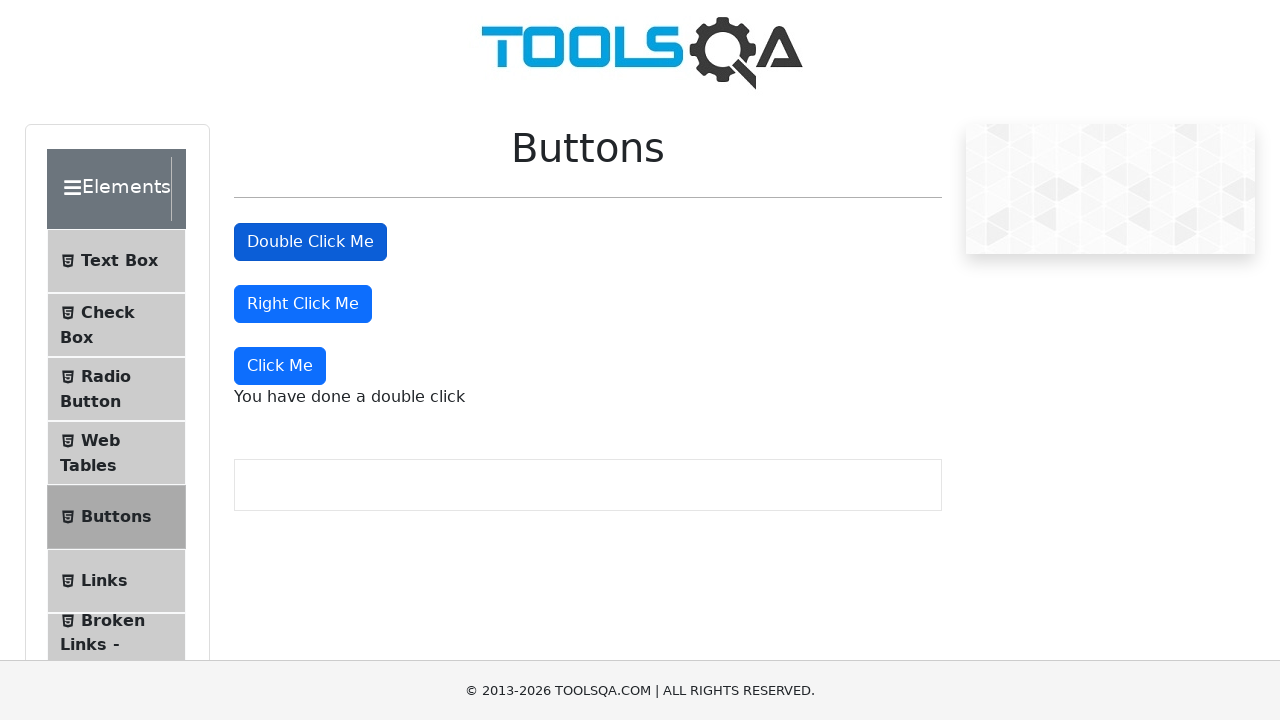

Double-click success message appeared
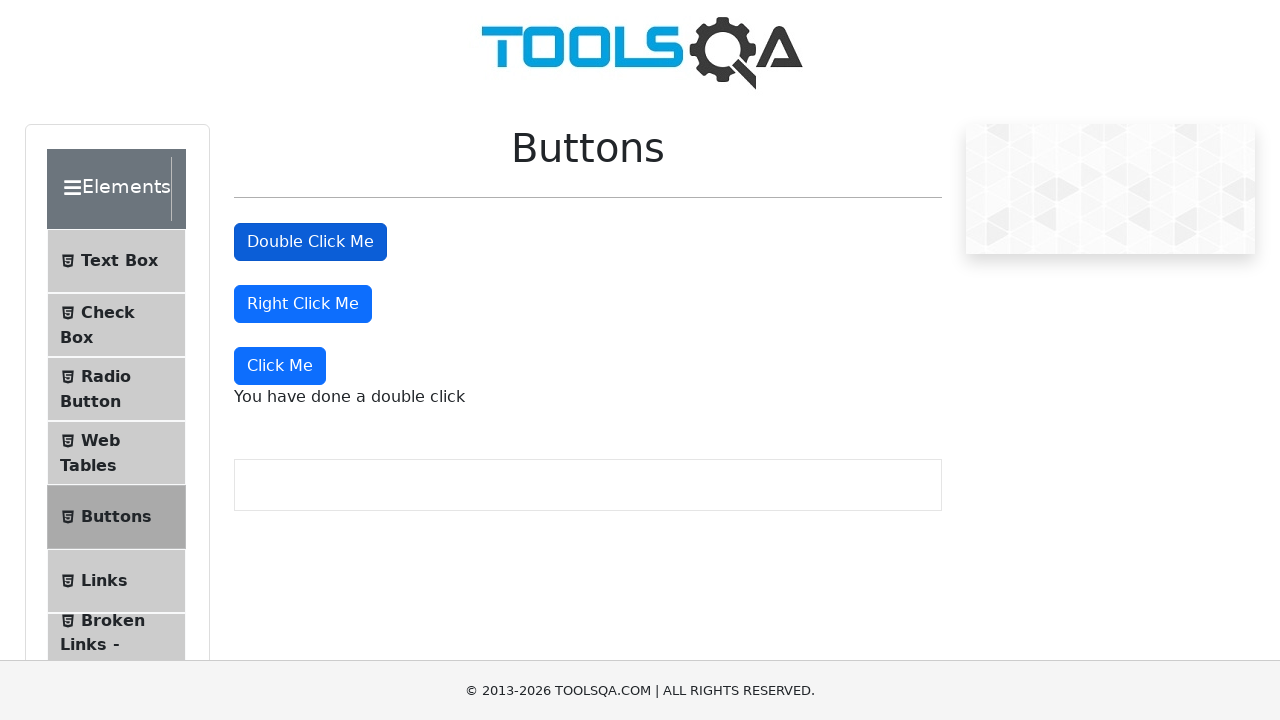

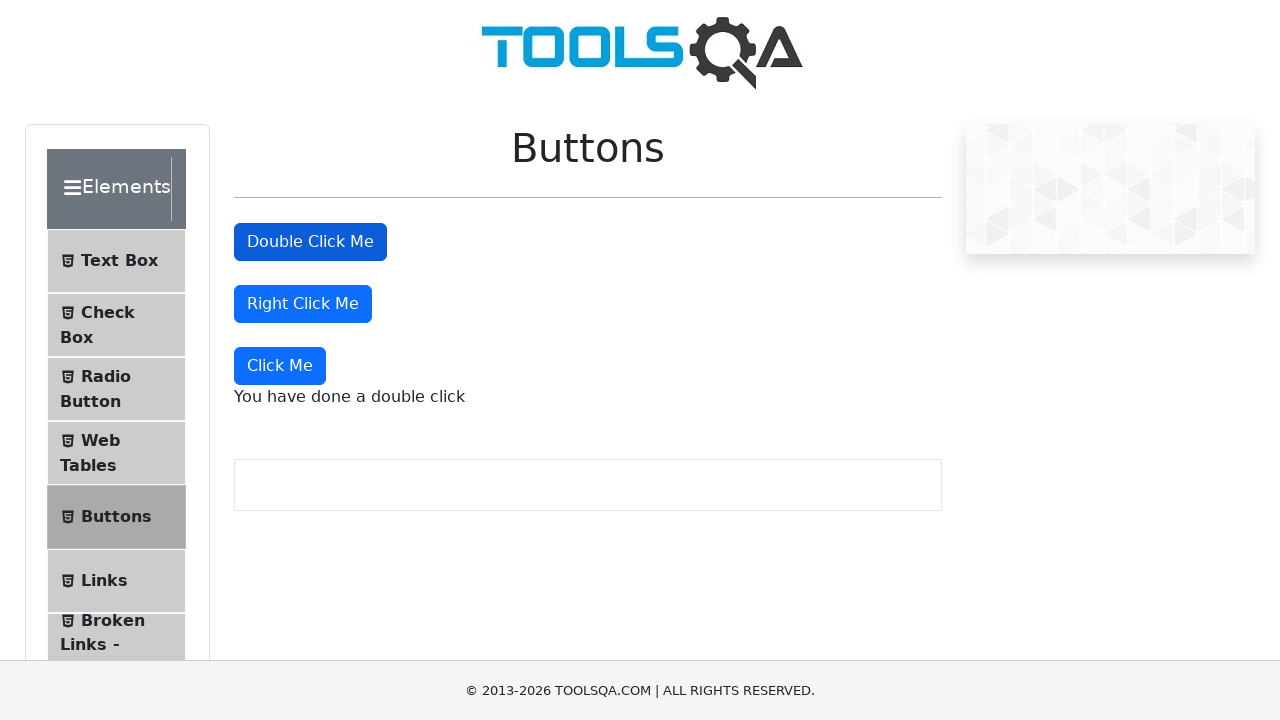